Tests confirm dialog by clicking button and dismissing the alert

Starting URL: https://demoqa.com/alerts

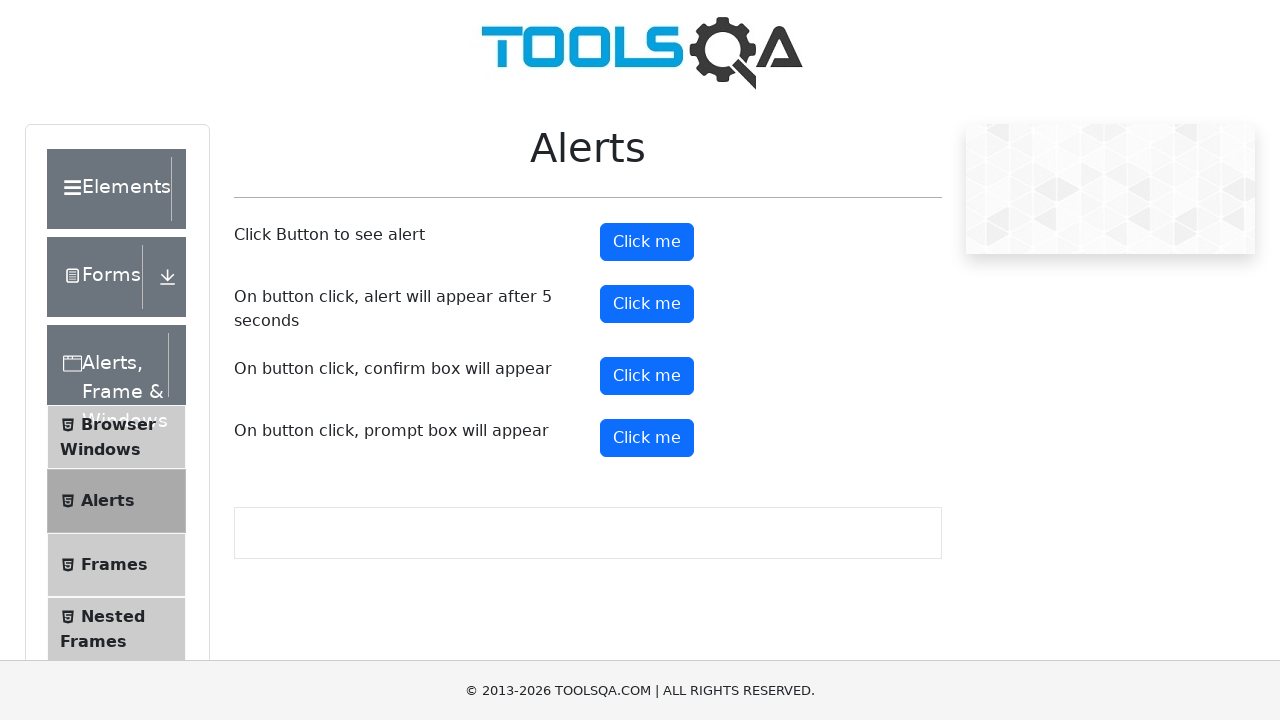

Set up alert handler to dismiss all dialogs
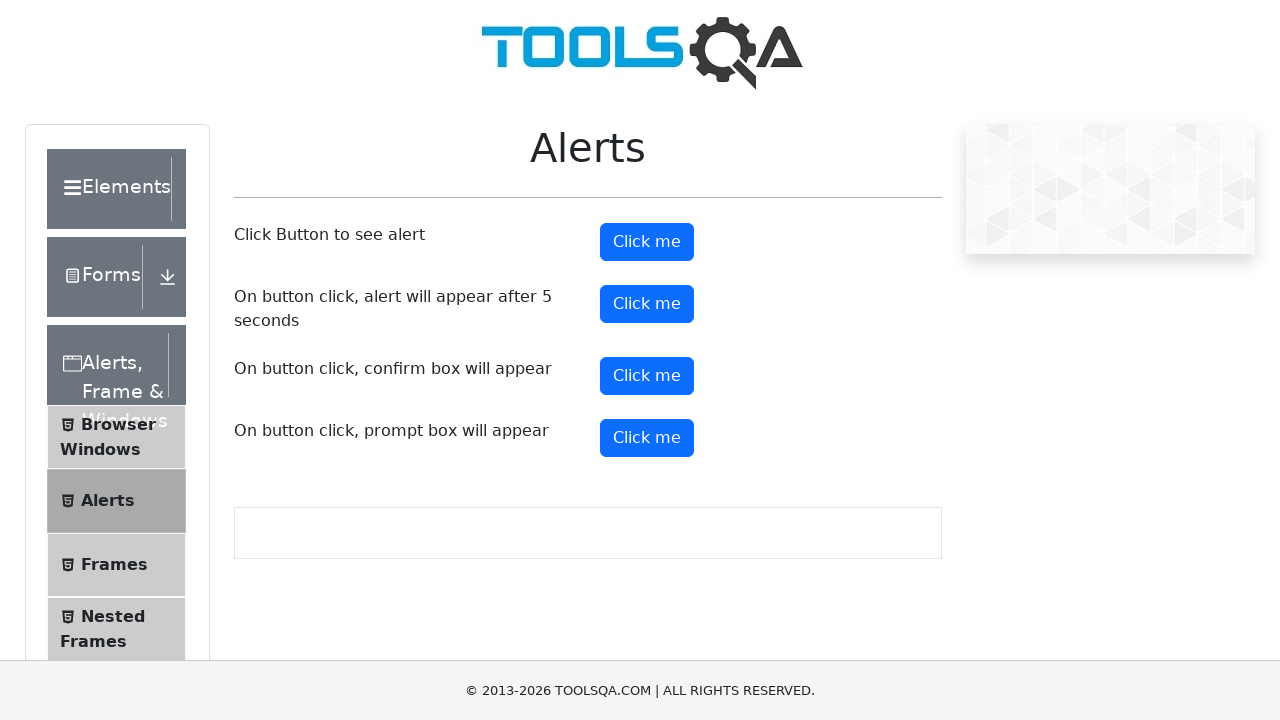

Clicked confirm button to trigger confirm dialog at (647, 376) on #confirmButton
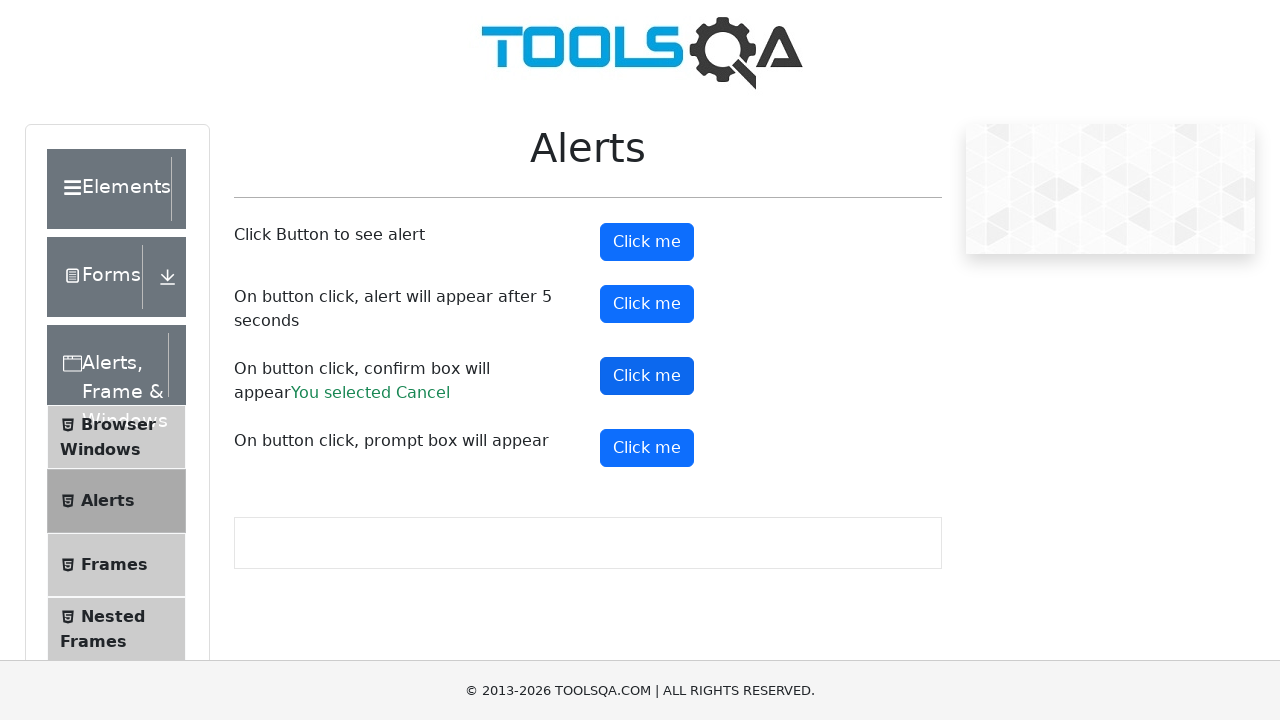

Waited for dialog to be handled and dismissed
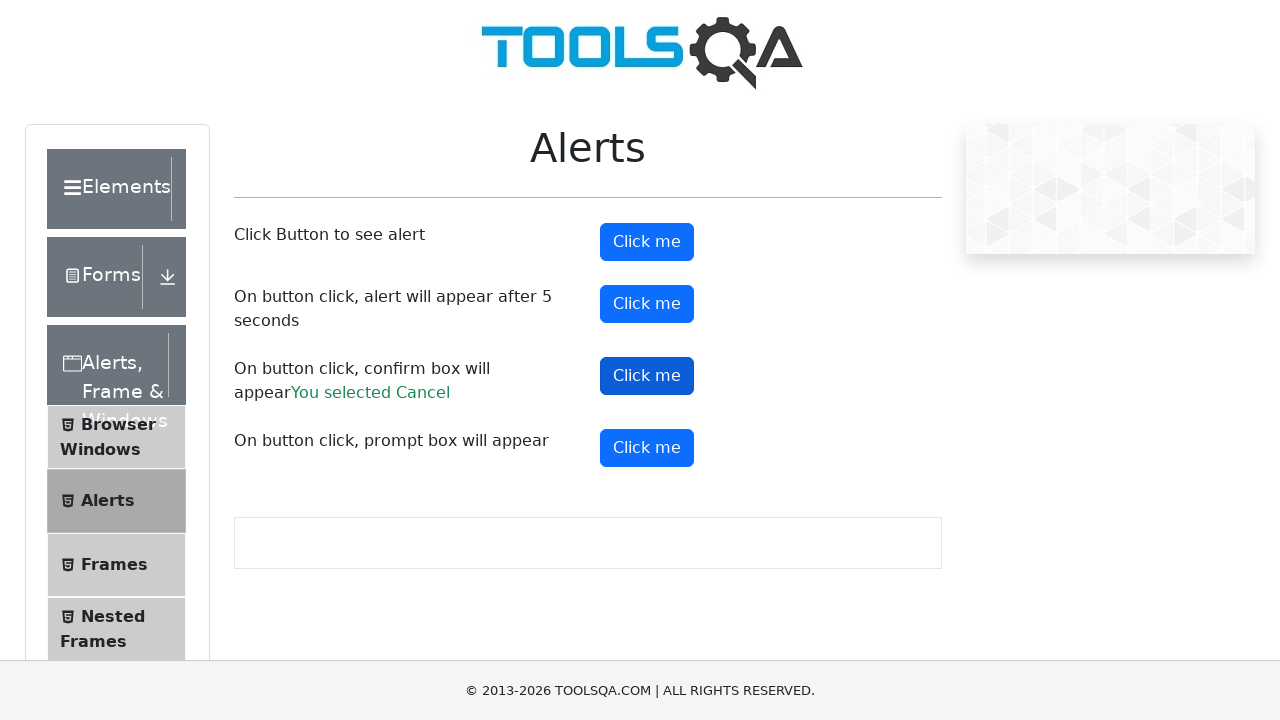

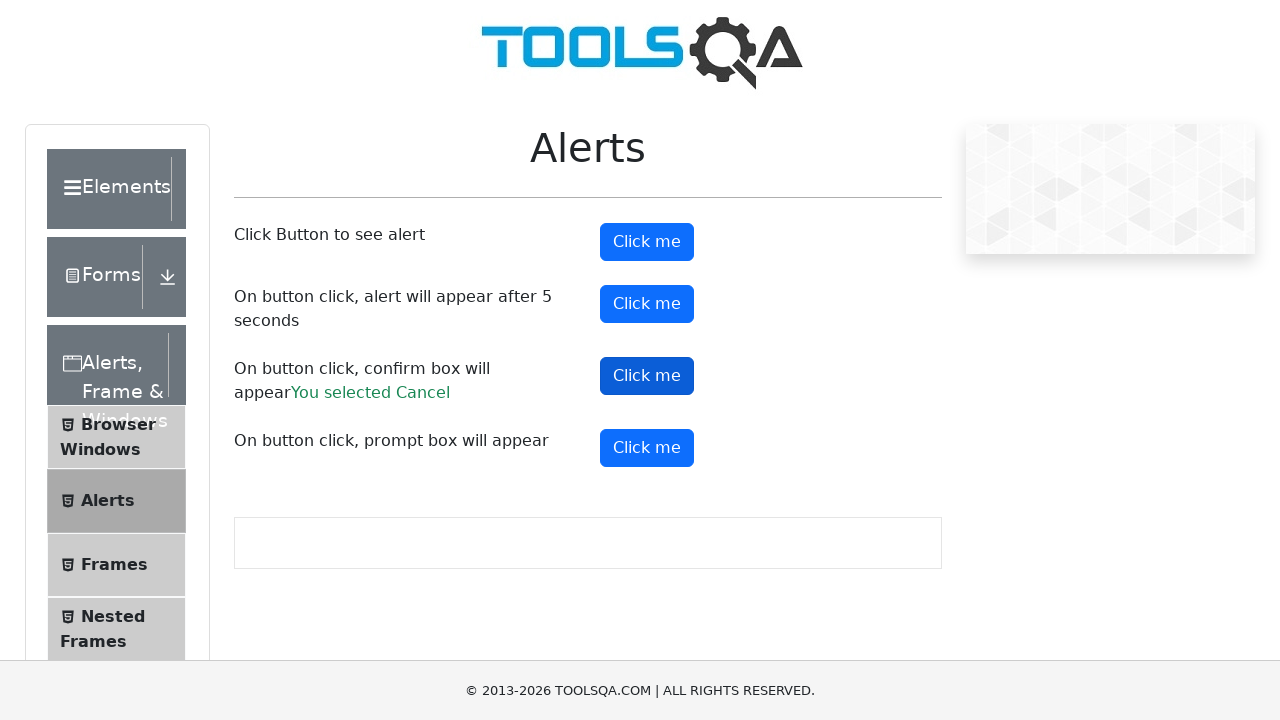